Tests unmarking a completed todo item by unchecking its checkbox

Starting URL: https://demo.playwright.dev/todomvc

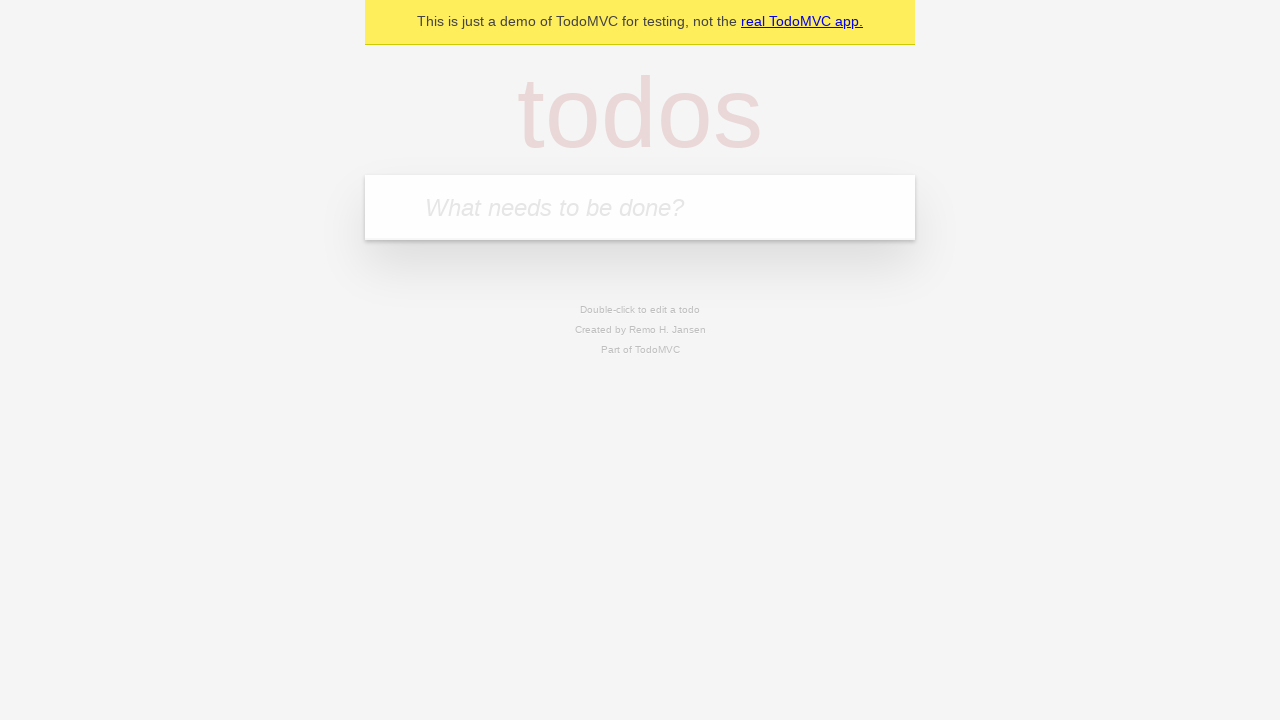

Filled input field with 'buy some cheese' on internal:attr=[placeholder="What needs to be done?"i]
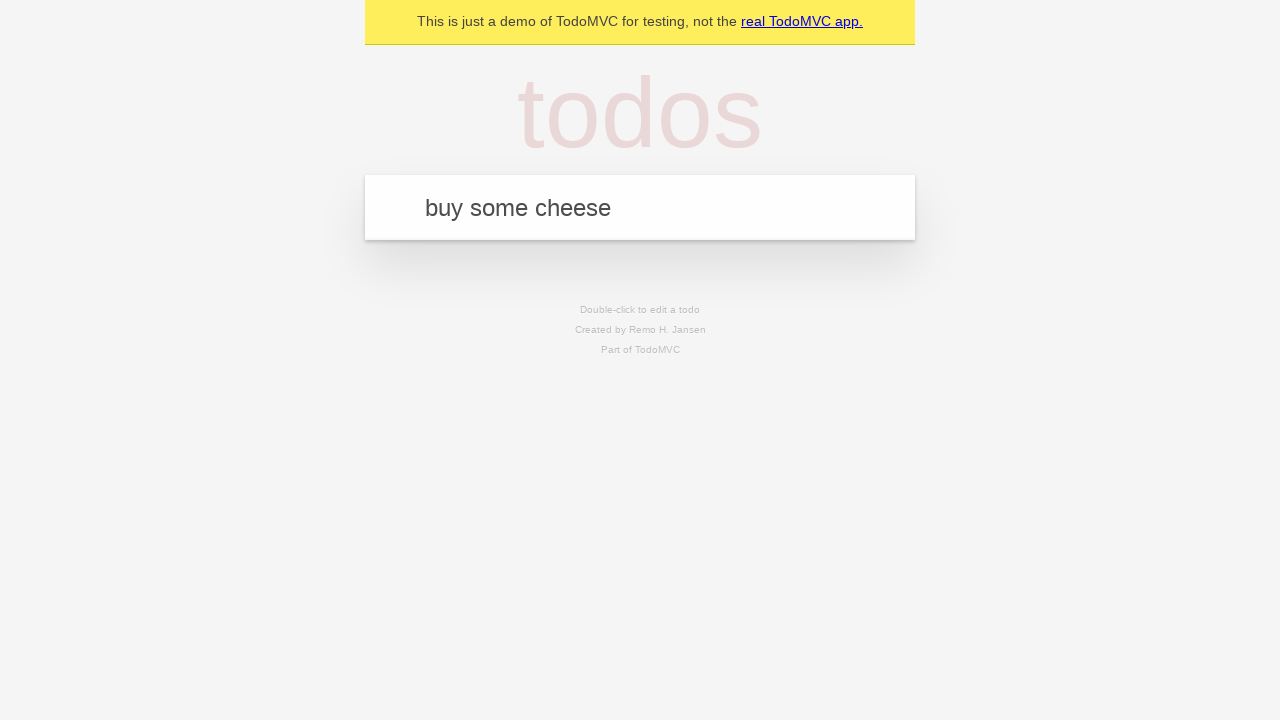

Pressed Enter to create first todo item on internal:attr=[placeholder="What needs to be done?"i]
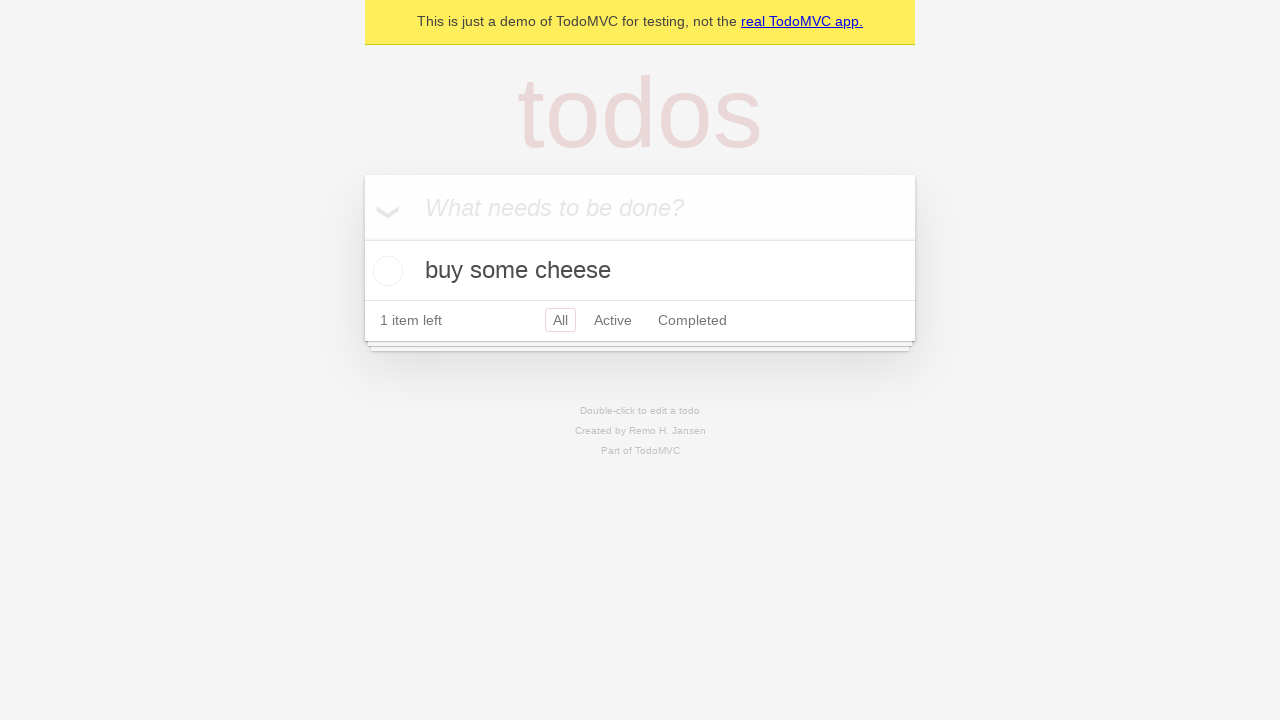

Filled input field with 'feed the cat' on internal:attr=[placeholder="What needs to be done?"i]
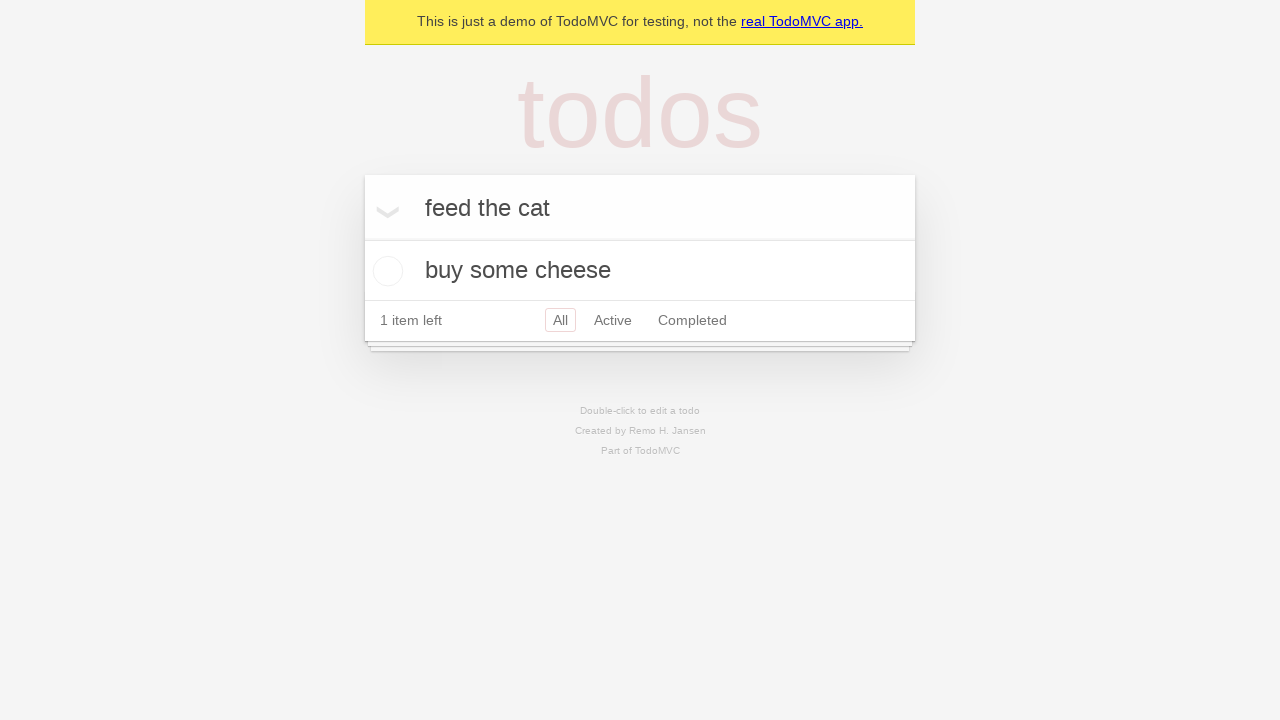

Pressed Enter to create second todo item on internal:attr=[placeholder="What needs to be done?"i]
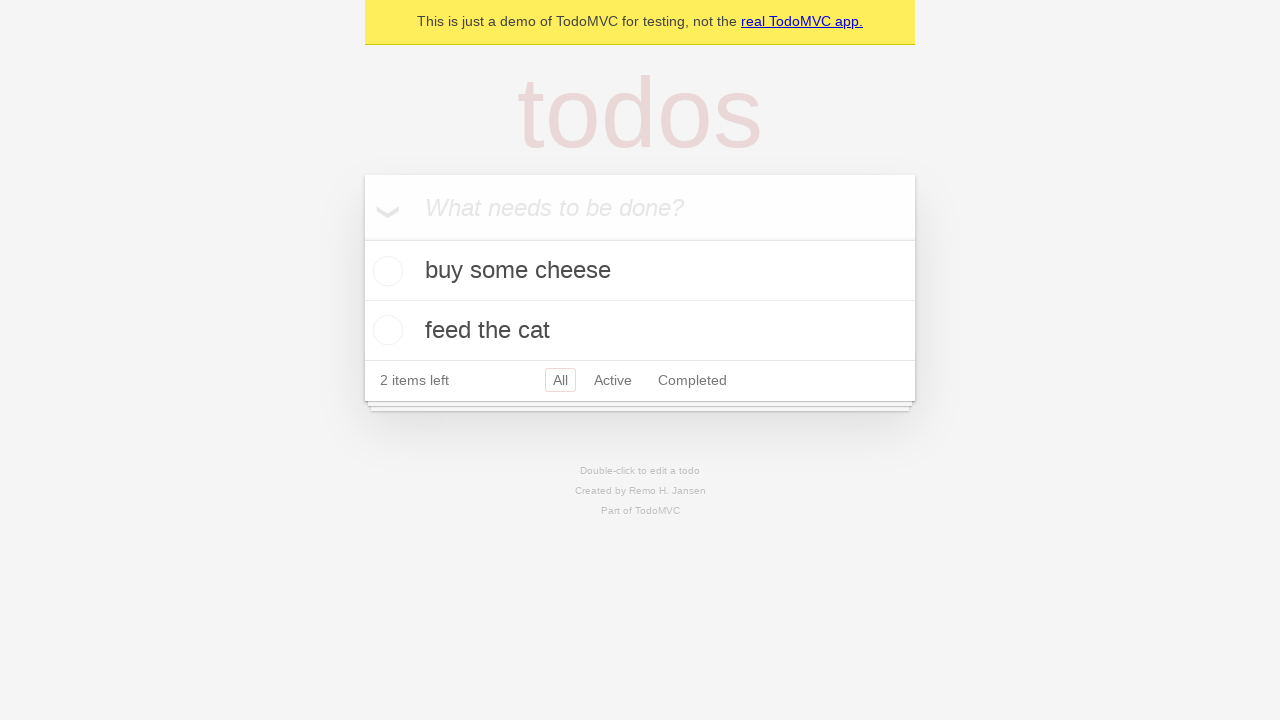

Waited for second todo item to appear
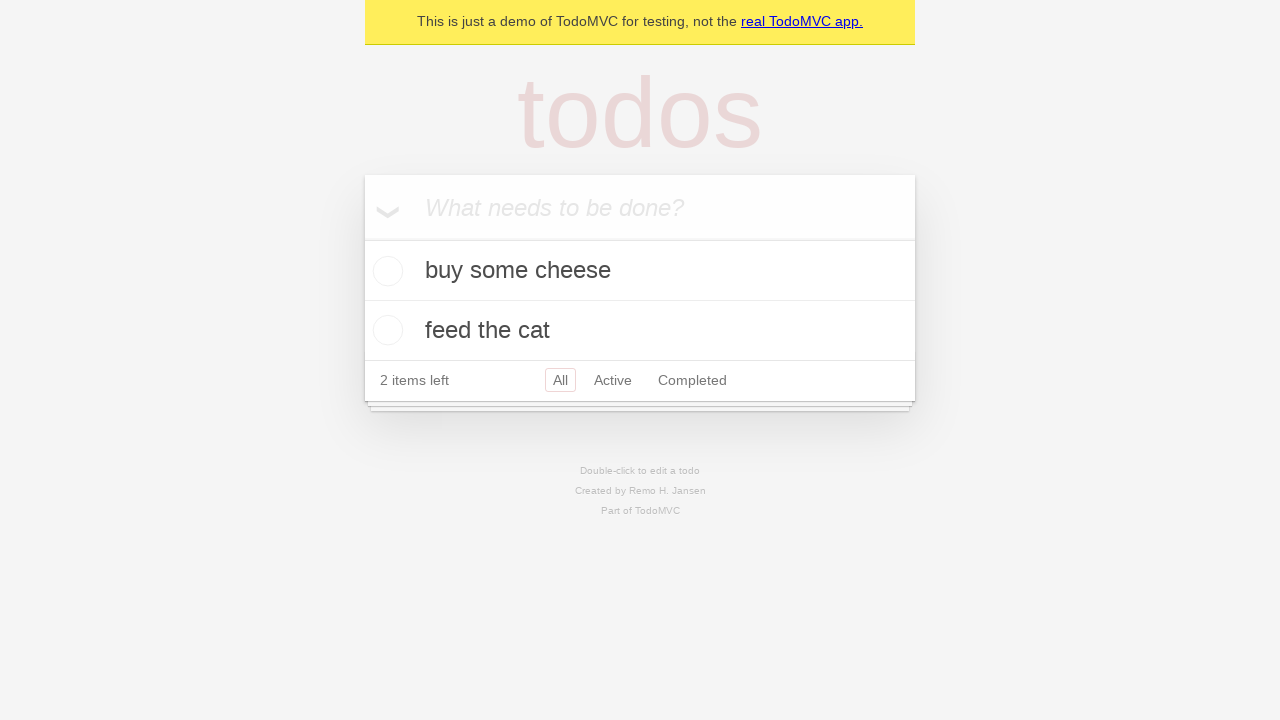

Checked checkbox for first todo item to mark as complete at (385, 271) on [data-testid='todo-item'] >> nth=0 >> internal:role=checkbox
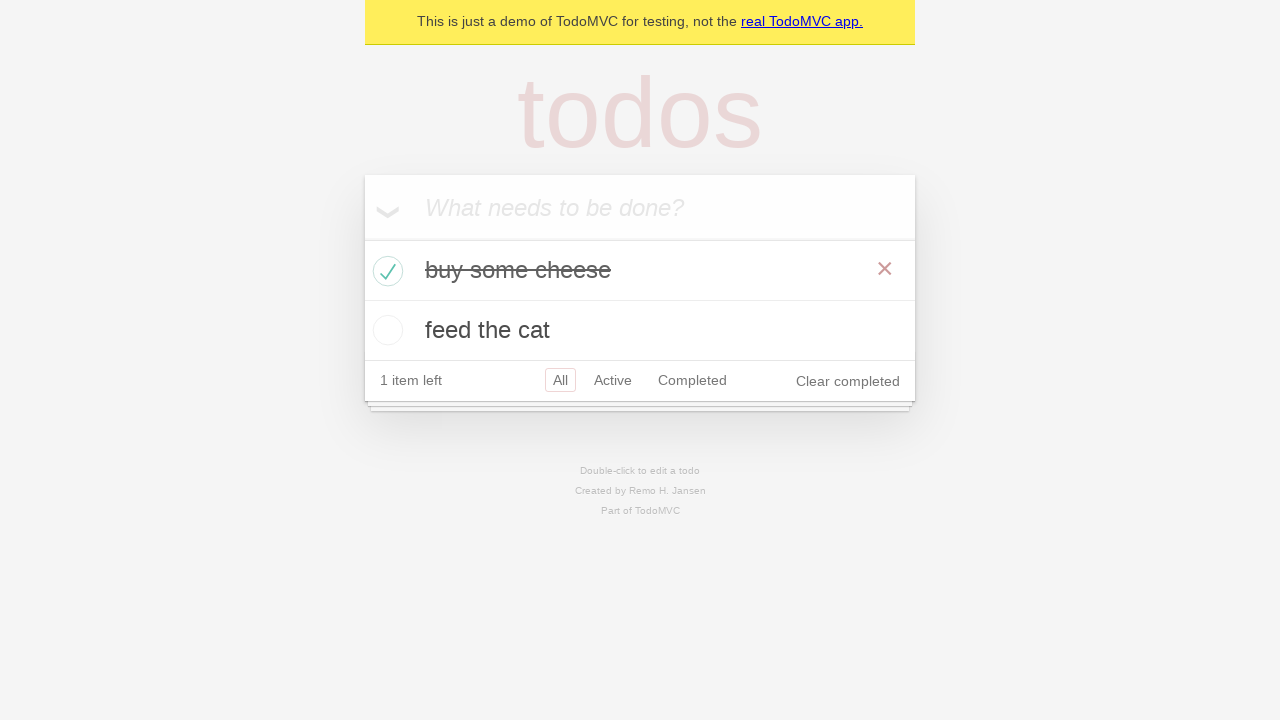

Unchecked checkbox for first todo item to unmark as complete at (385, 271) on [data-testid='todo-item'] >> nth=0 >> internal:role=checkbox
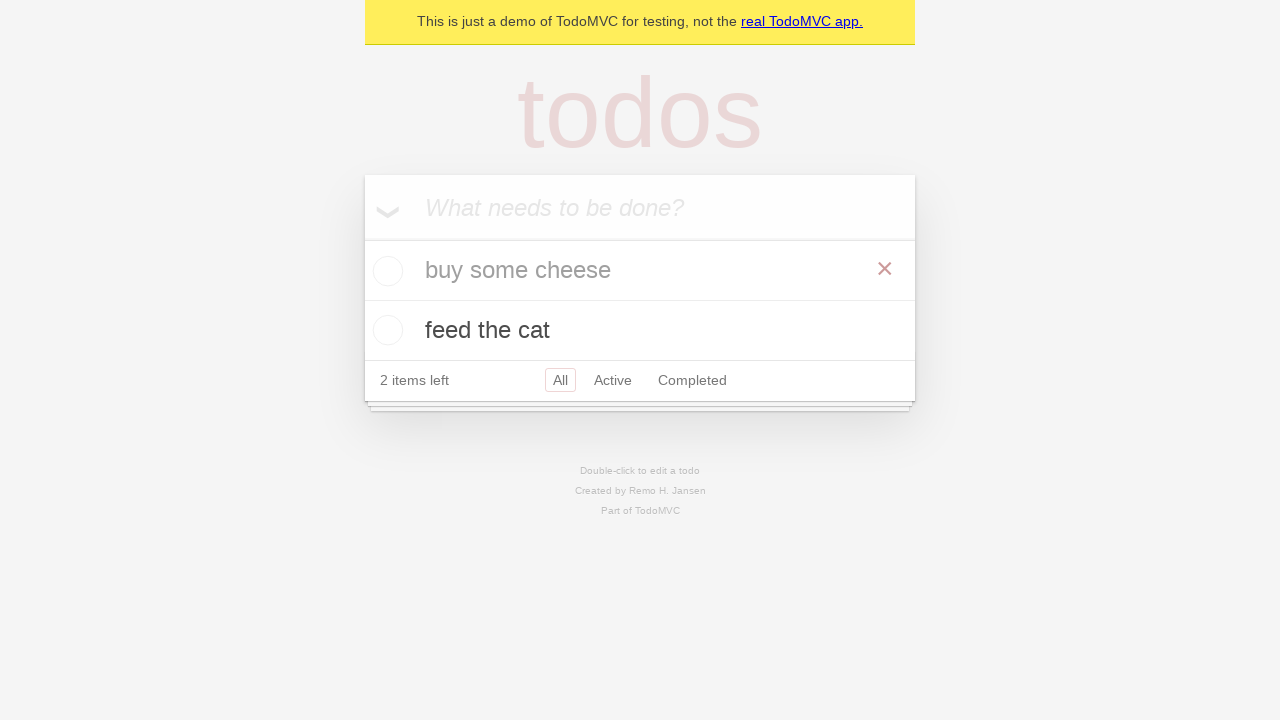

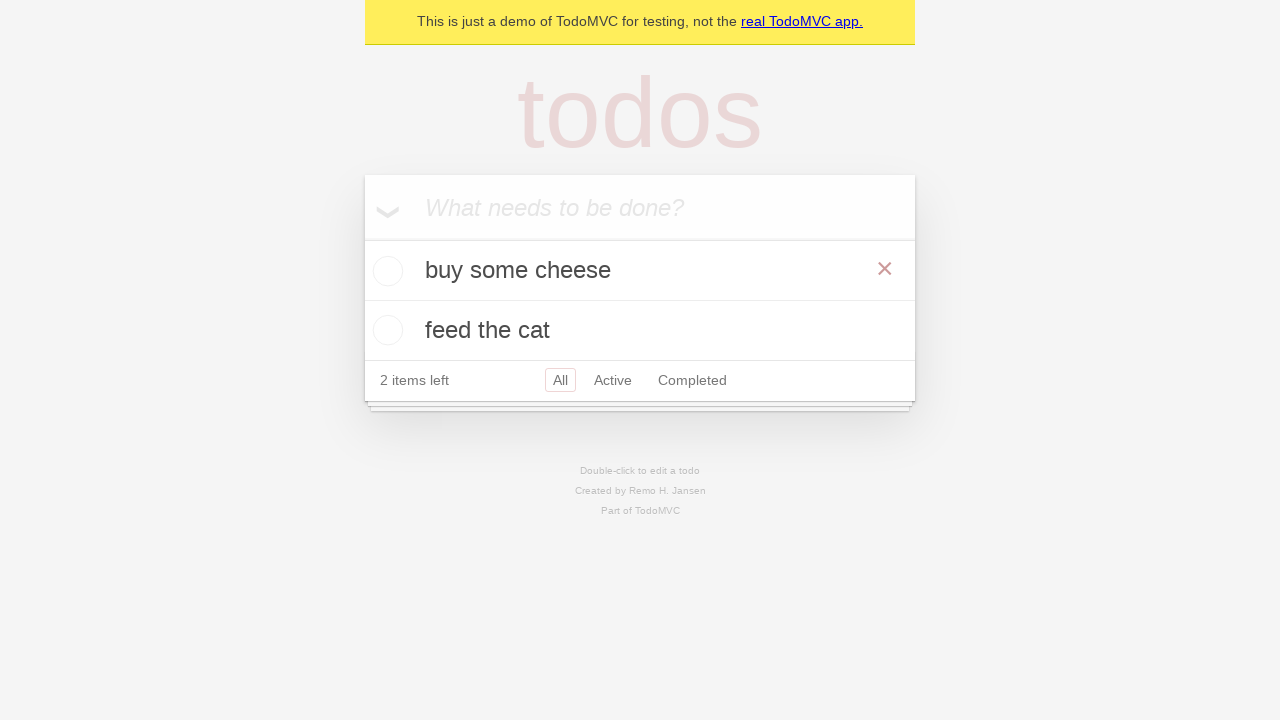